Tests clicking a start button on a dynamic loading page and verifies that "Hello World!" text appears in the finish element

Starting URL: http://the-internet.herokuapp.com/dynamic_loading/2

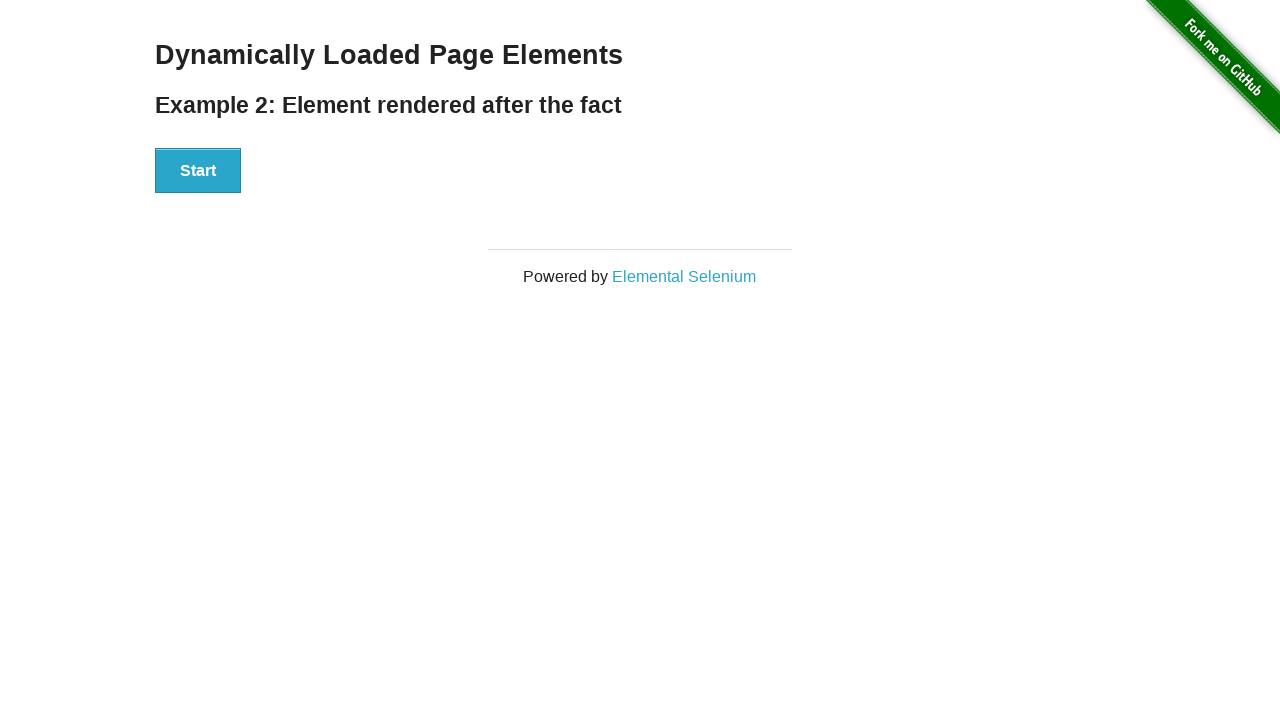

Navigated to dynamic loading page
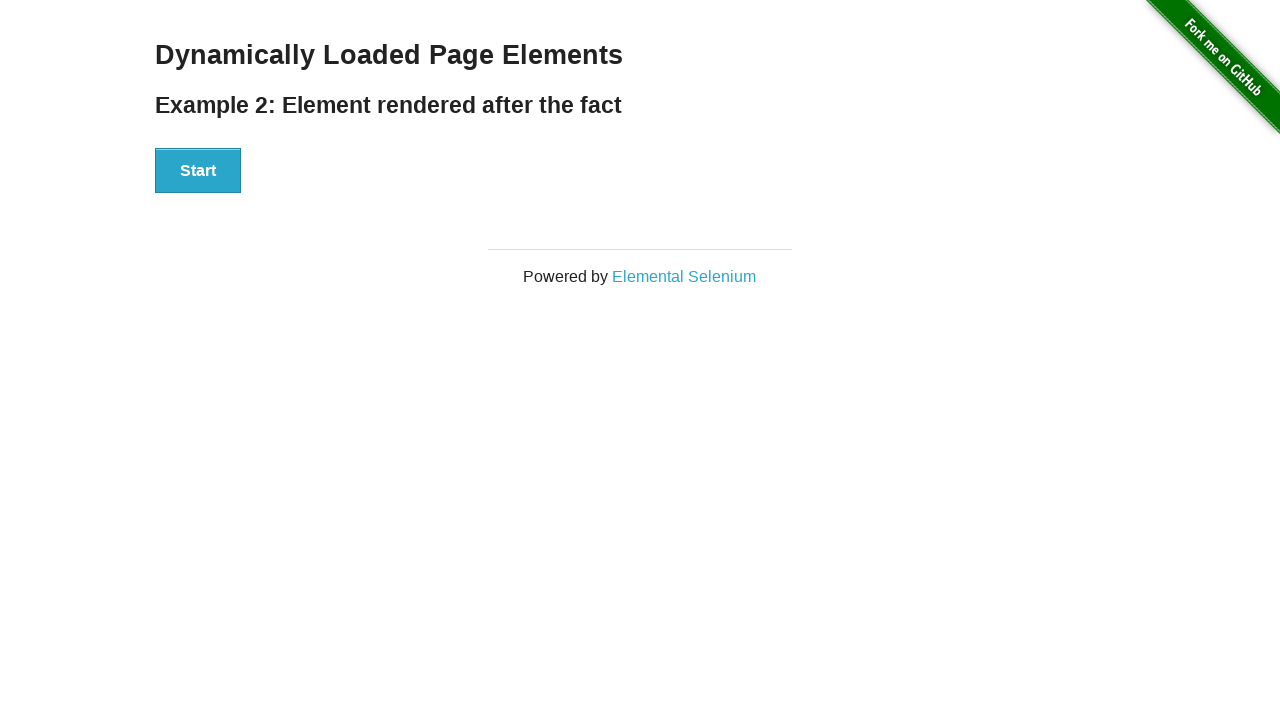

Clicked start button to trigger dynamic loading at (198, 171) on #start button
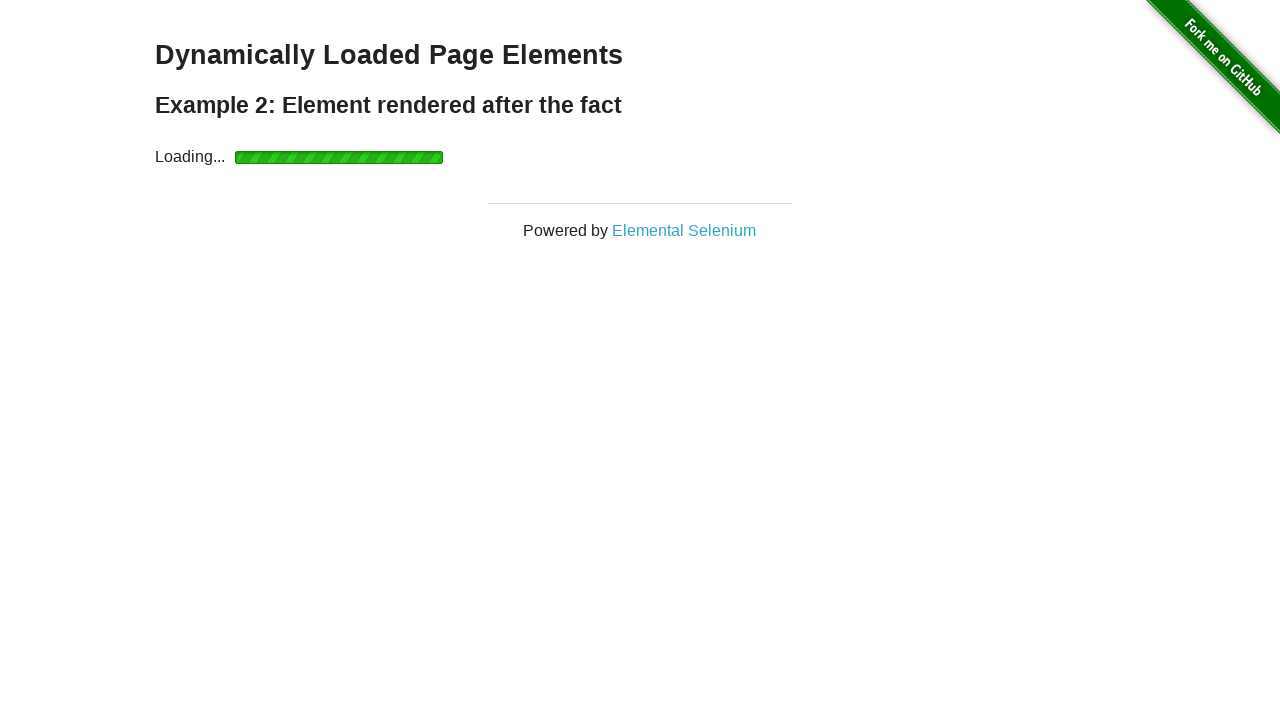

Finish element appeared after dynamic loading
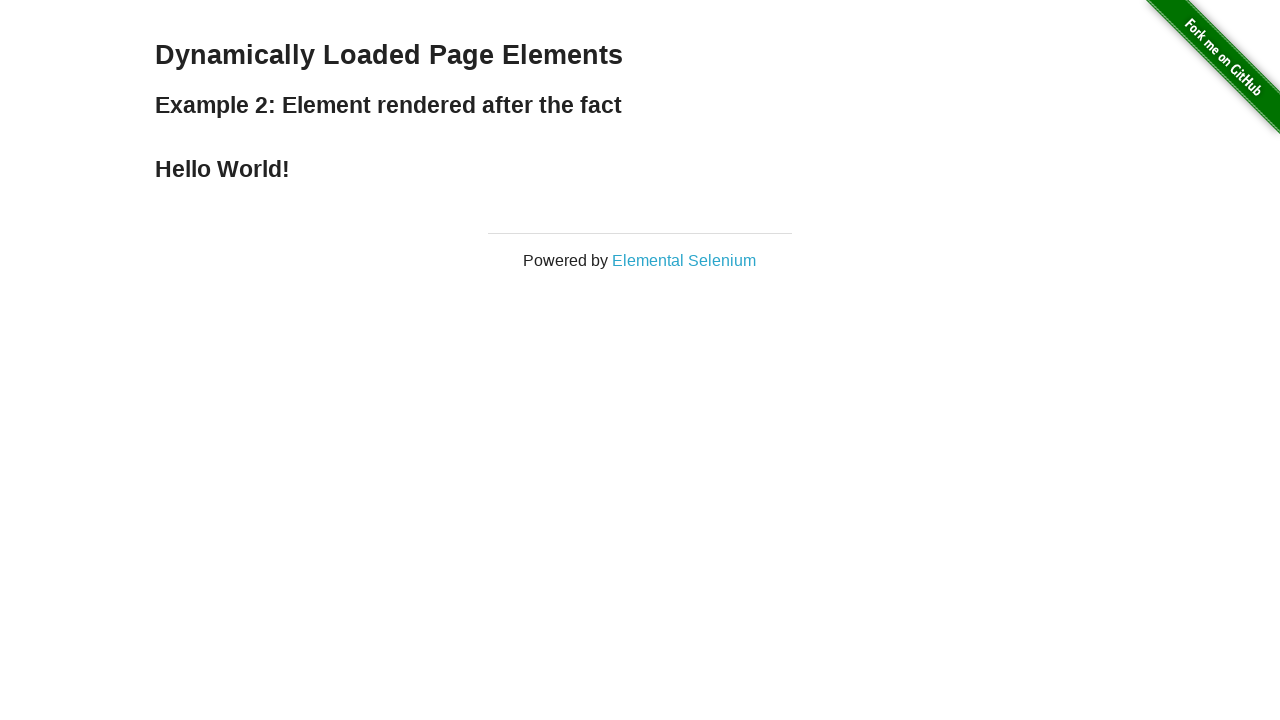

Verified 'Hello World!' text appears in finish element
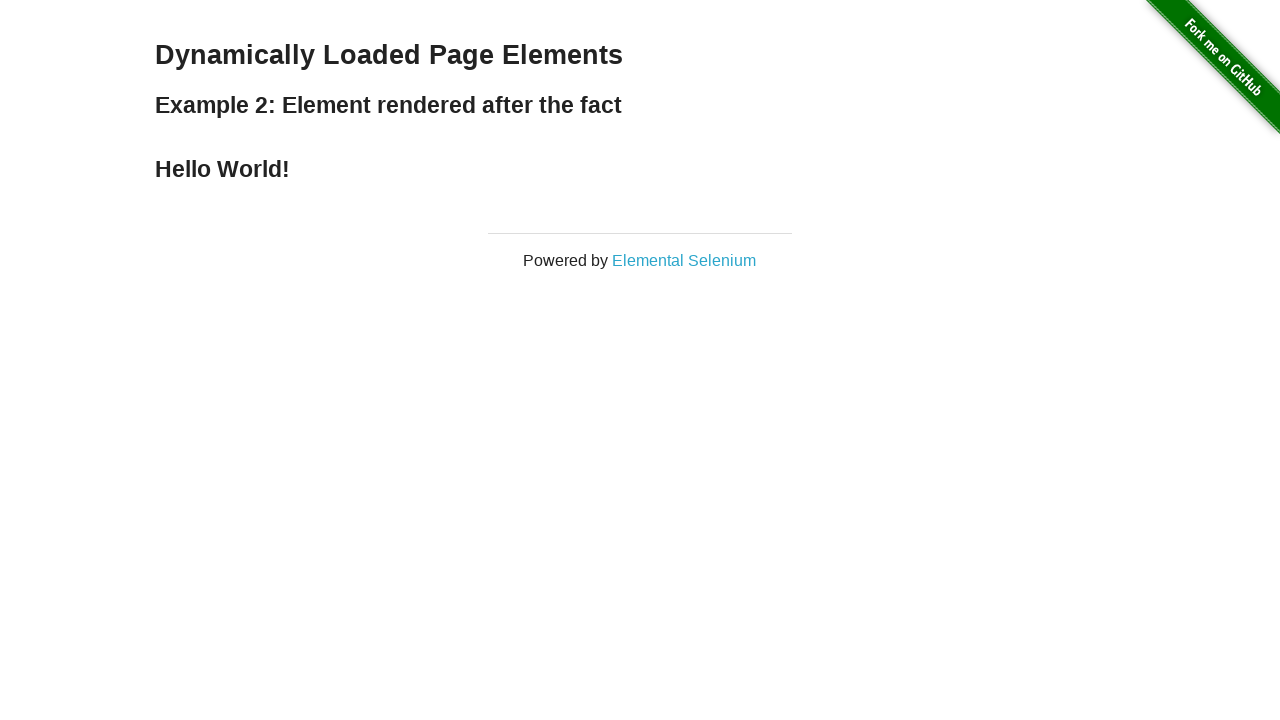

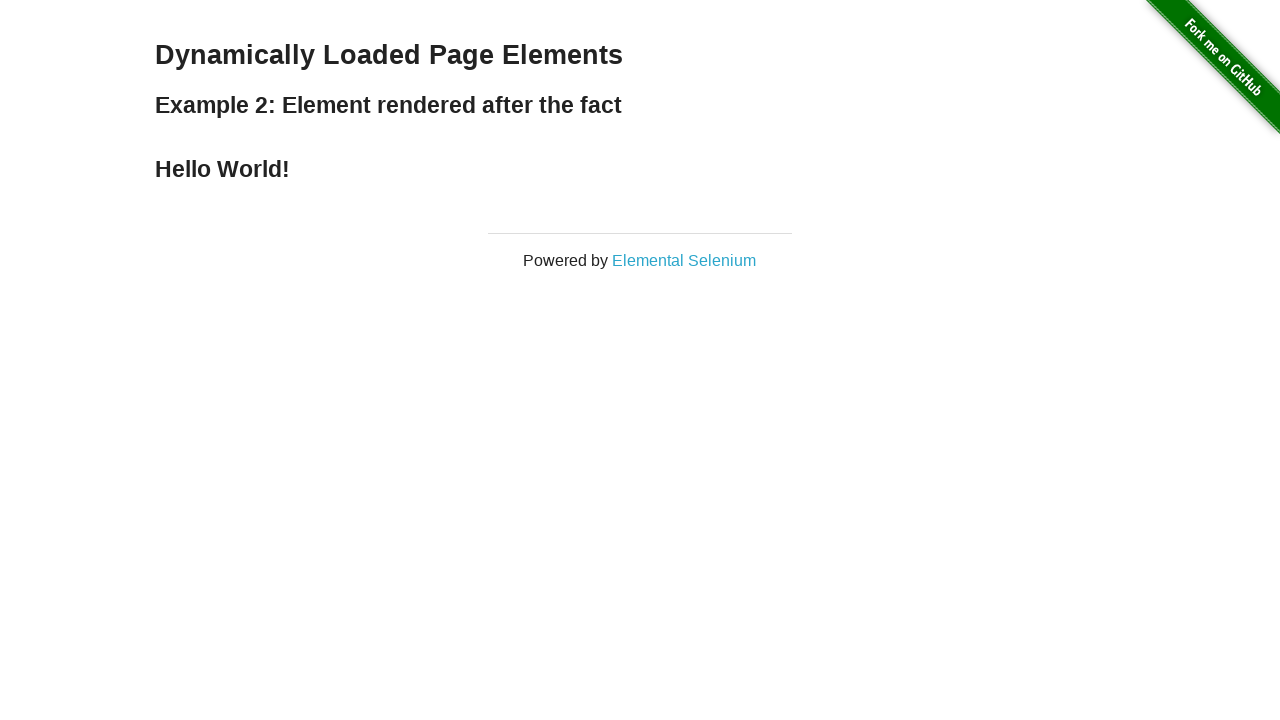